Tests entering text into a name input field on a form practice page

Starting URL: https://www.leafground.com/input.xhtml

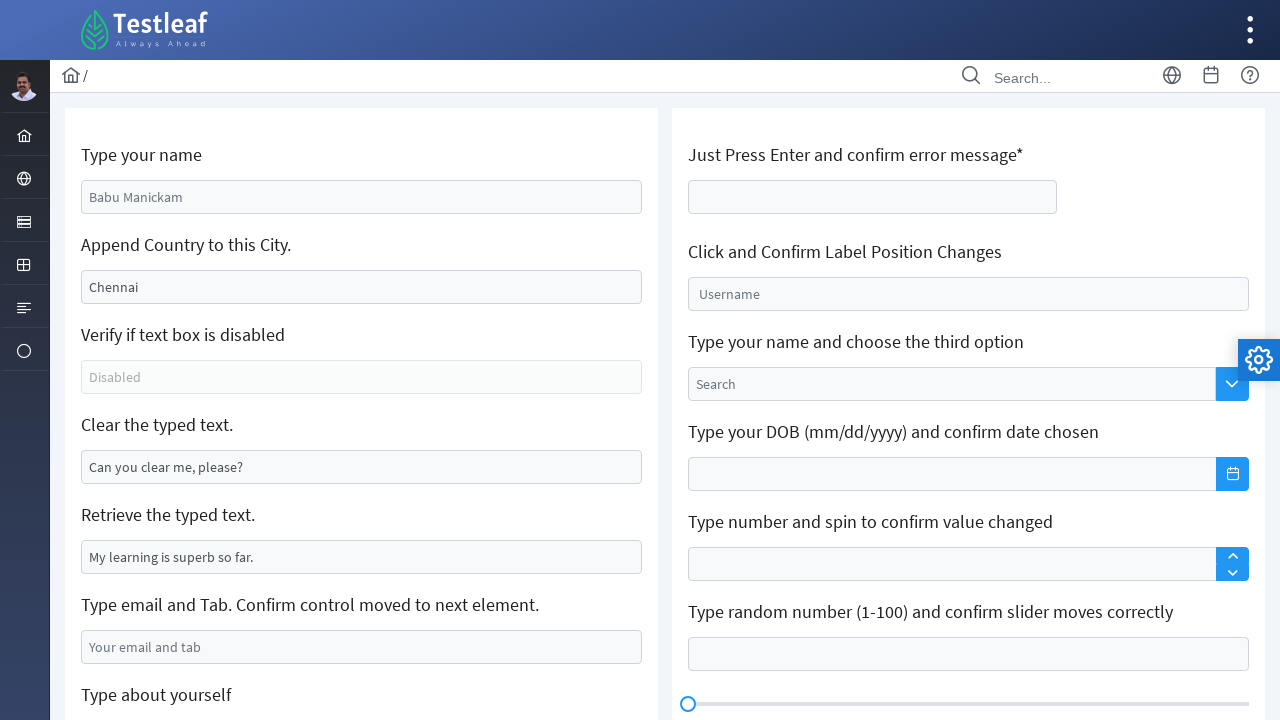

Navigated to form practice page
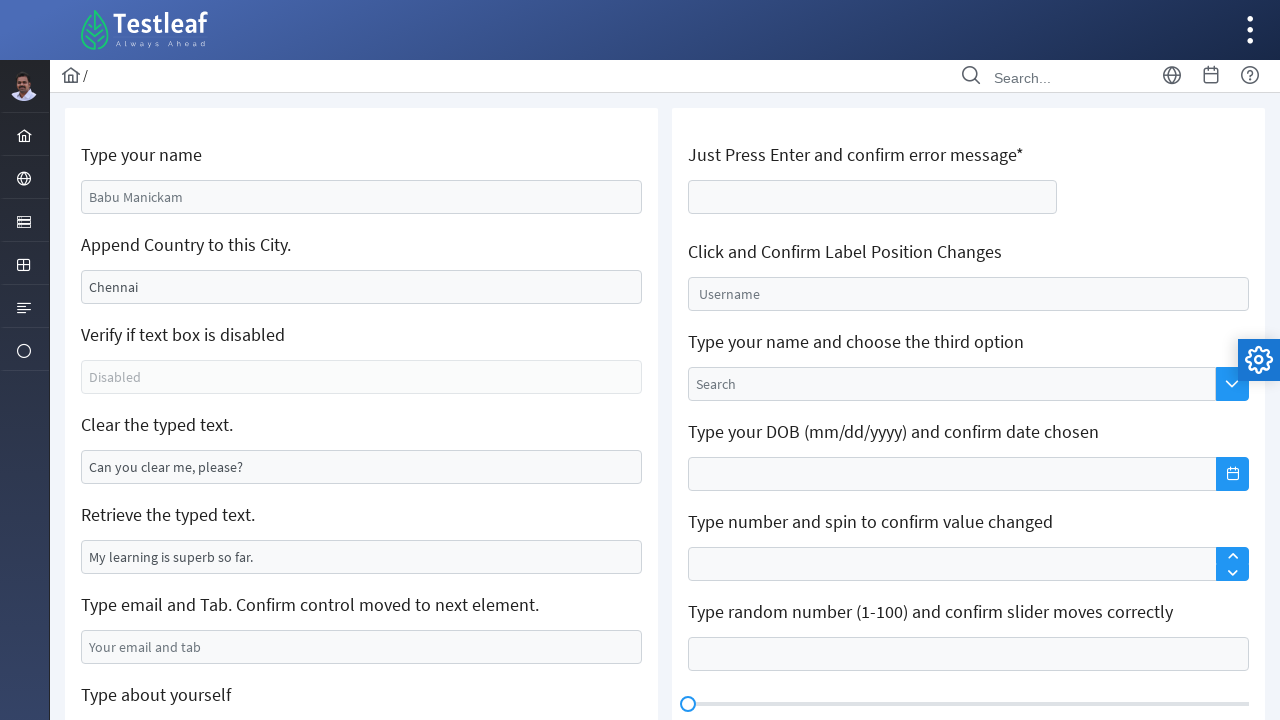

Entered 'Arun Prasanth K' into the name input field on input[name='j_idt88:name']
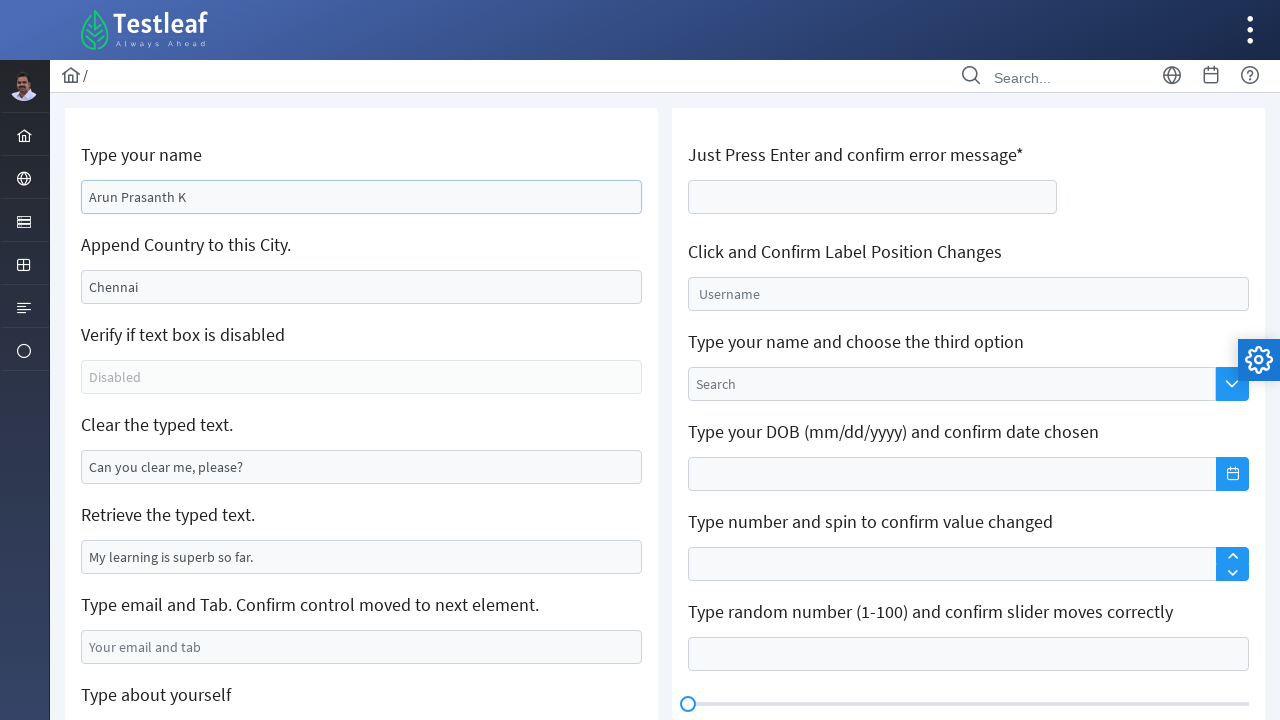

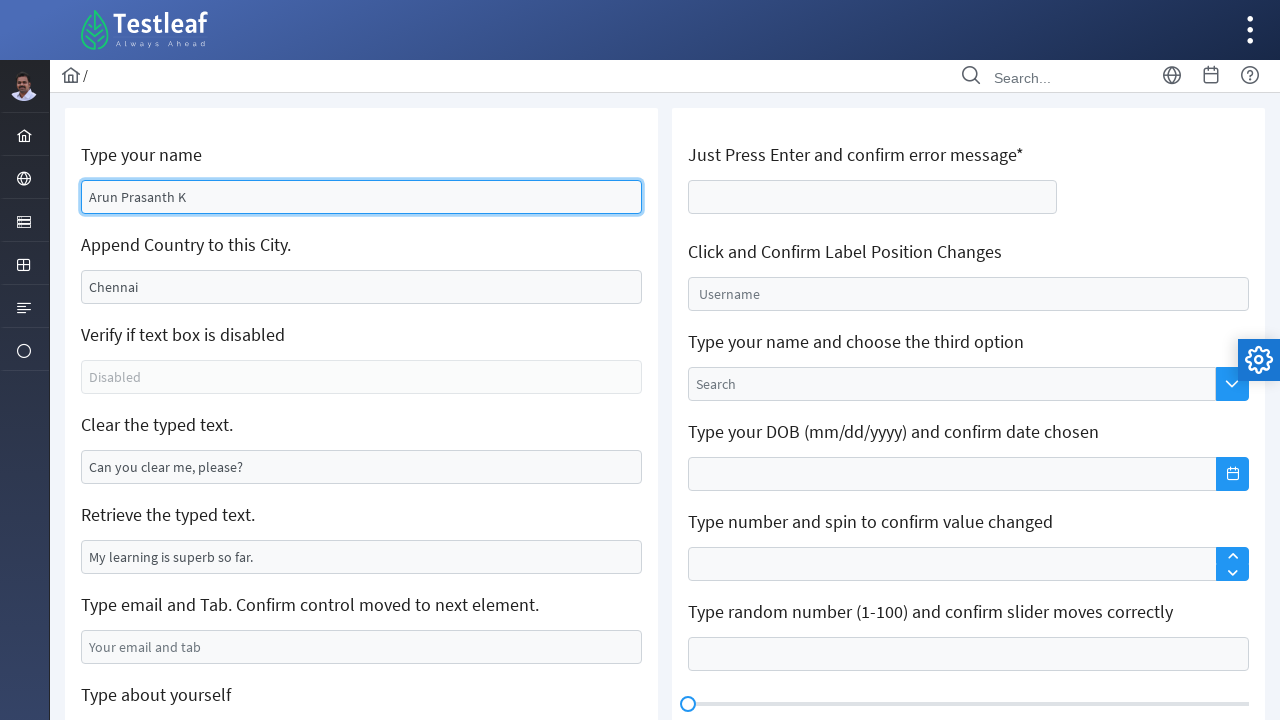